Navigates to Dynamic Controls page, removes the checkbox, then adds it back and verifies the messages and checkbox state

Starting URL: https://the-internet.herokuapp.com

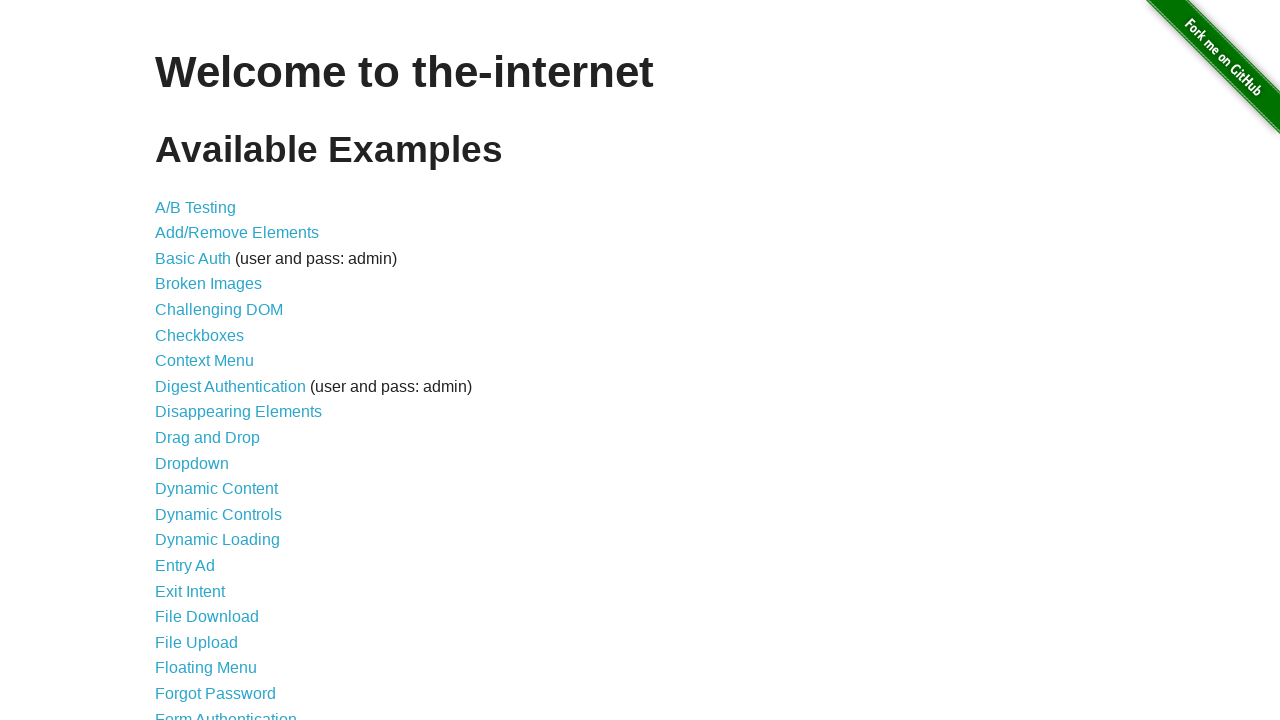

Clicked 'Dynamic Controls' link at (218, 514) on internal:role=link[name="Dynamic Controls"i]
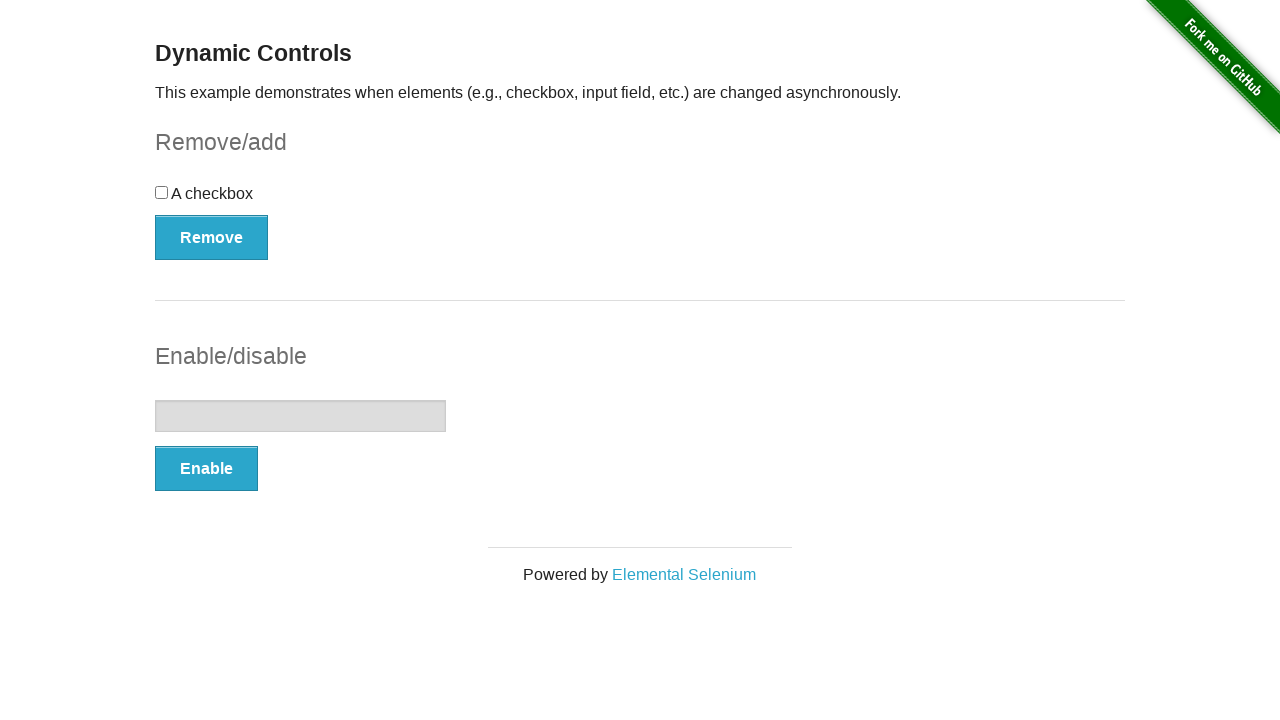

Clicked 'Remove' button to remove checkbox at (212, 237) on internal:role=button[name="Remove"i]
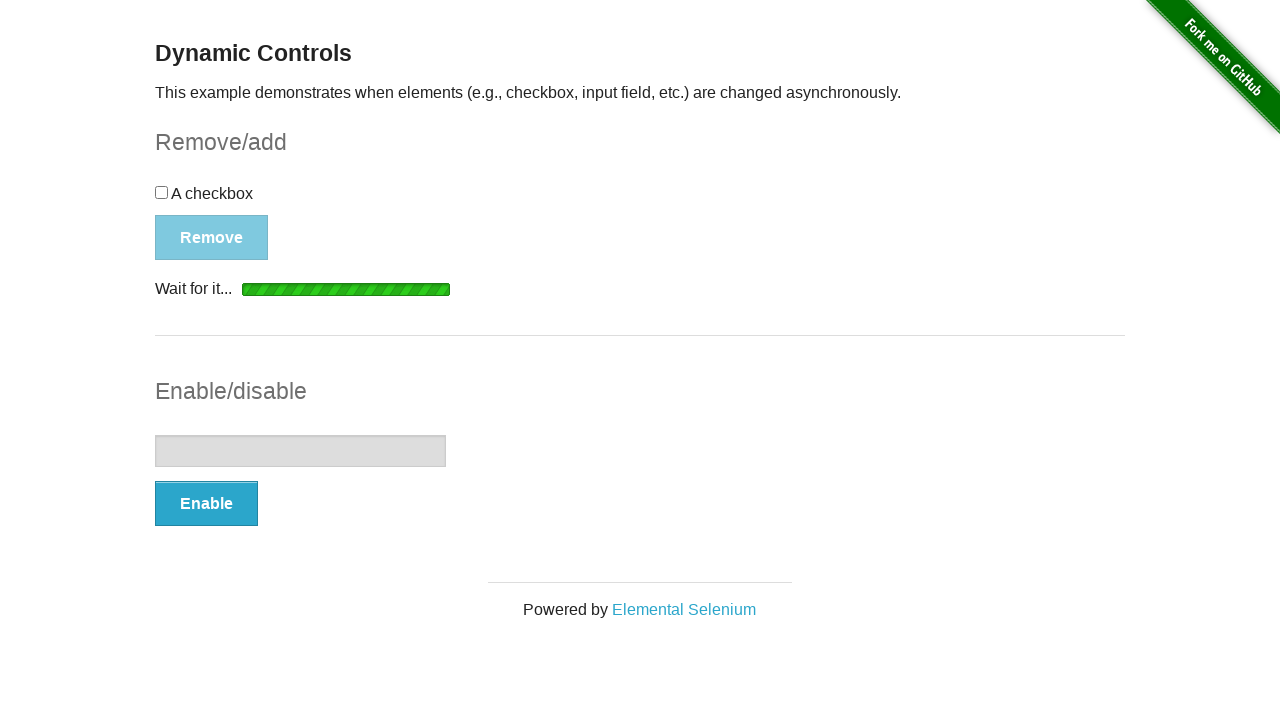

Verified removal message 'It's gone!' appeared
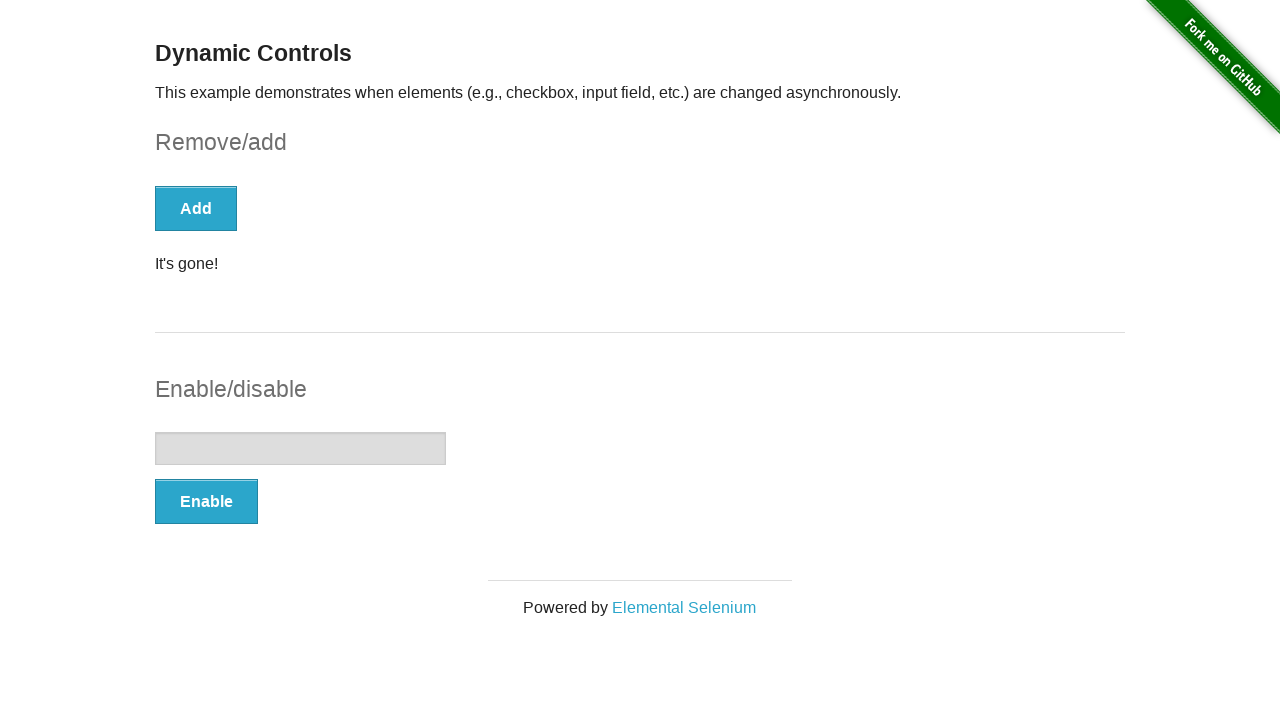

Clicked 'Add' button to restore checkbox at (196, 208) on internal:role=button[name="Add"i]
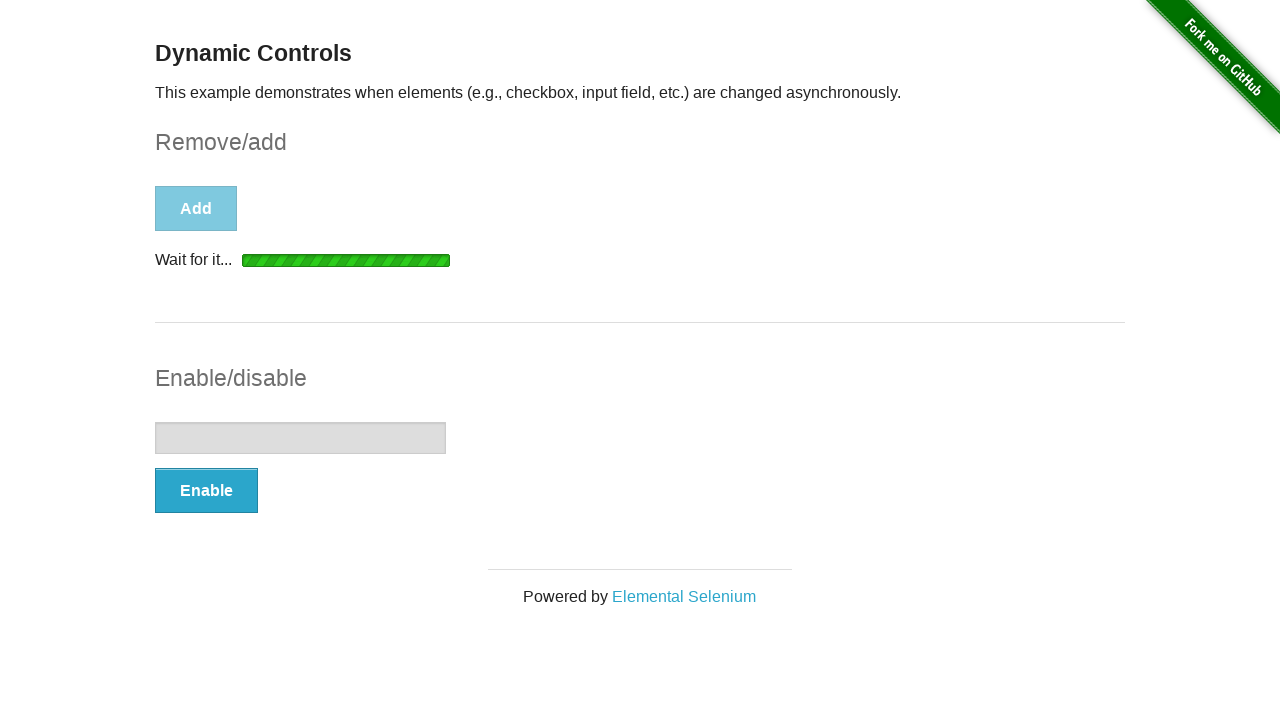

Verified add message 'It's back!' appeared
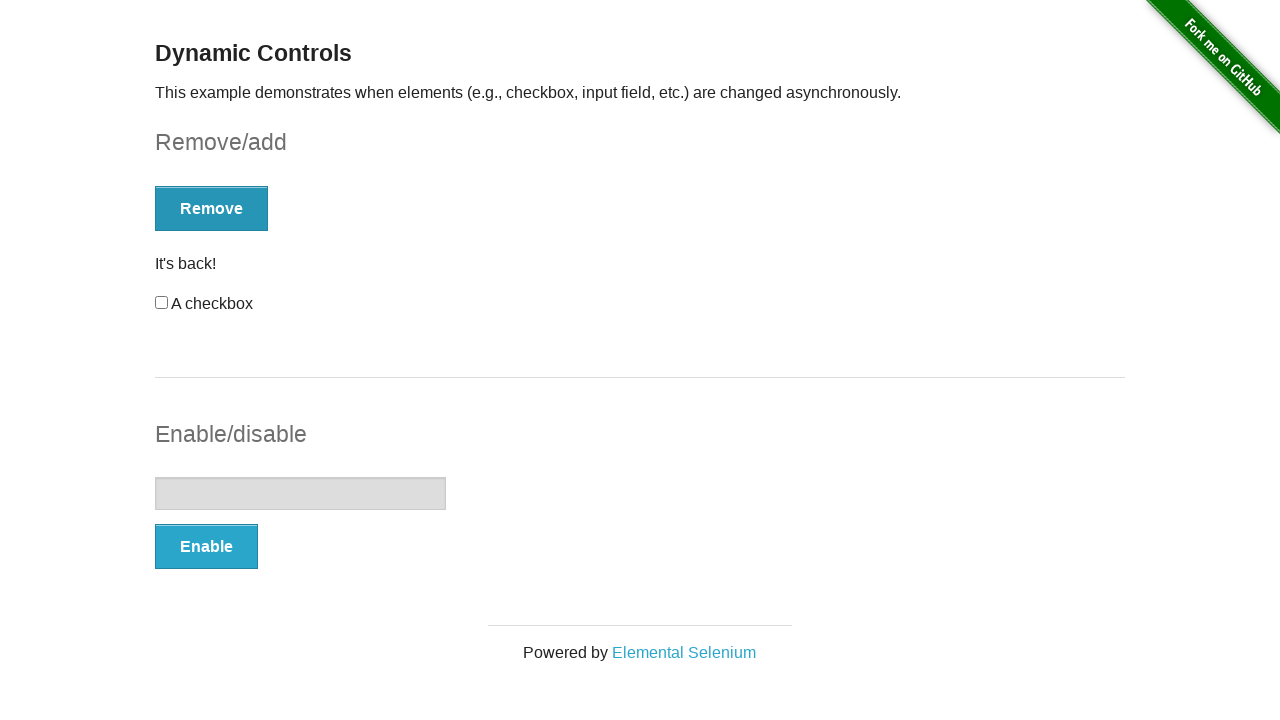

Located checkbox element
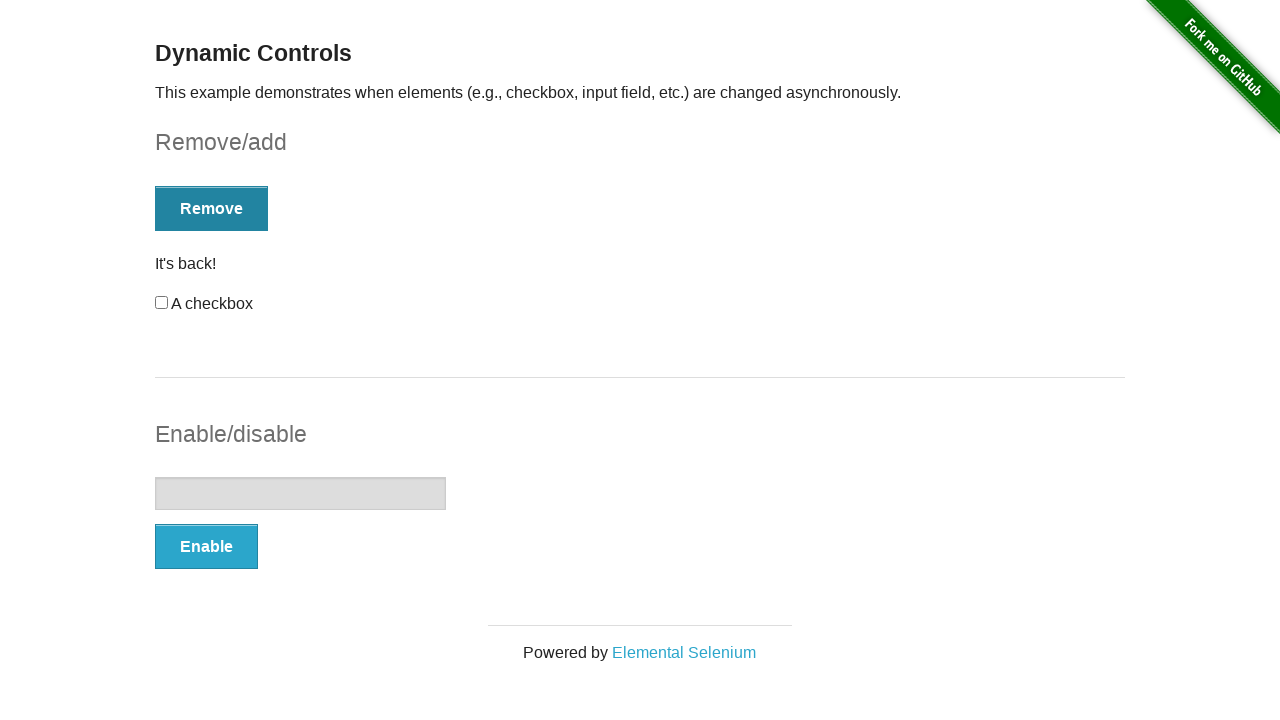

Verified checkbox is unchecked
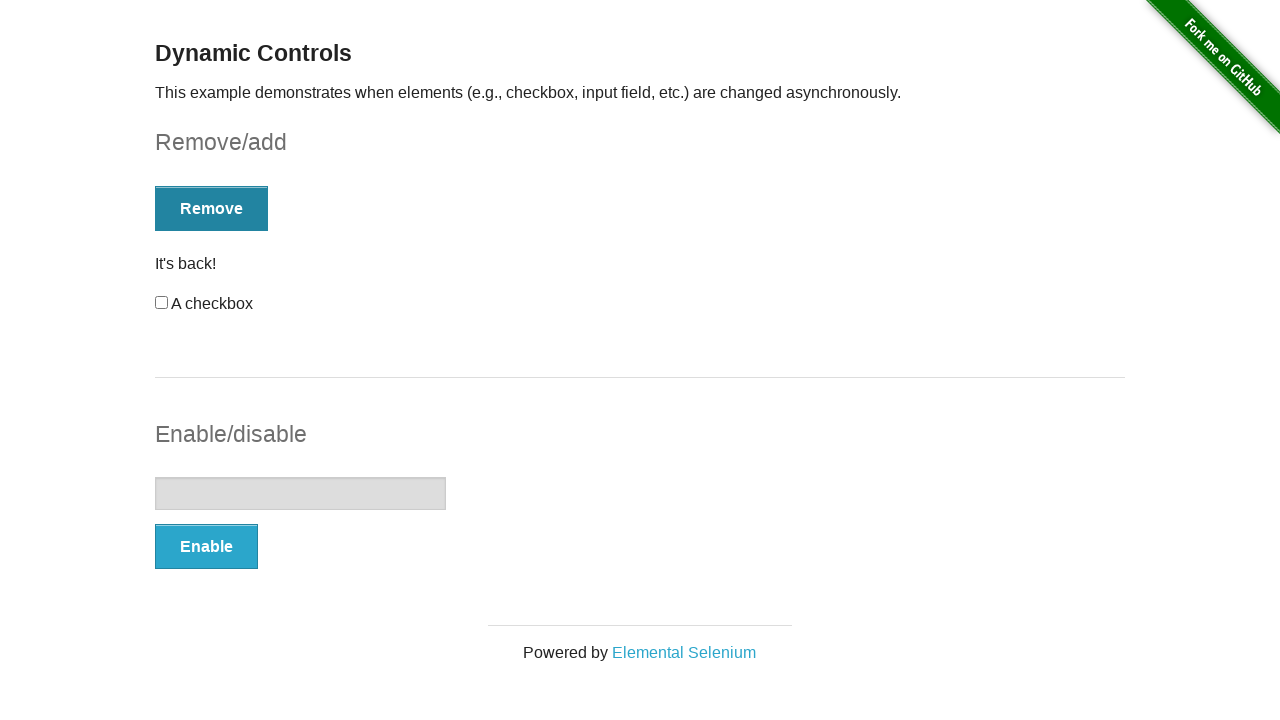

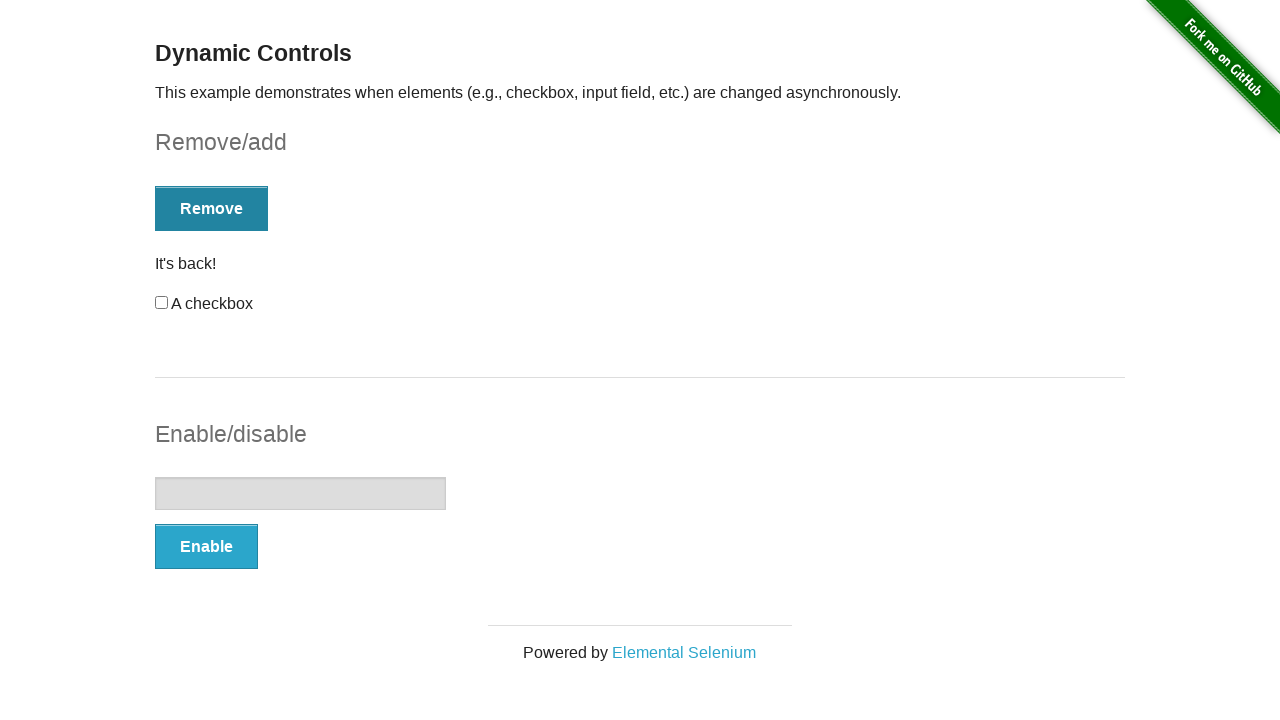